Tests dynamic controls by removing a checkbox and enabling a disabled input field, verifying the state changes

Starting URL: http://the-internet.herokuapp.com/dynamic_controls

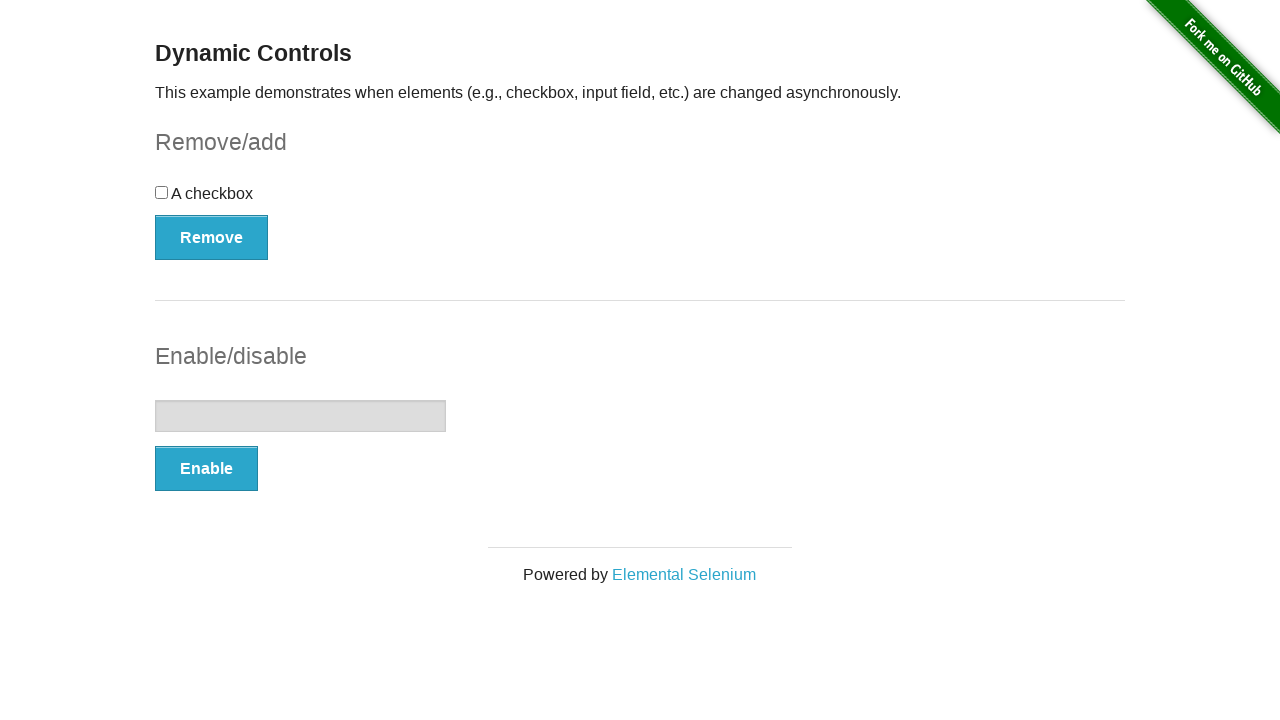

Clicked remove button to remove the checkbox at (212, 237) on xpath=//form[@id='checkbox-example']/descendant::button
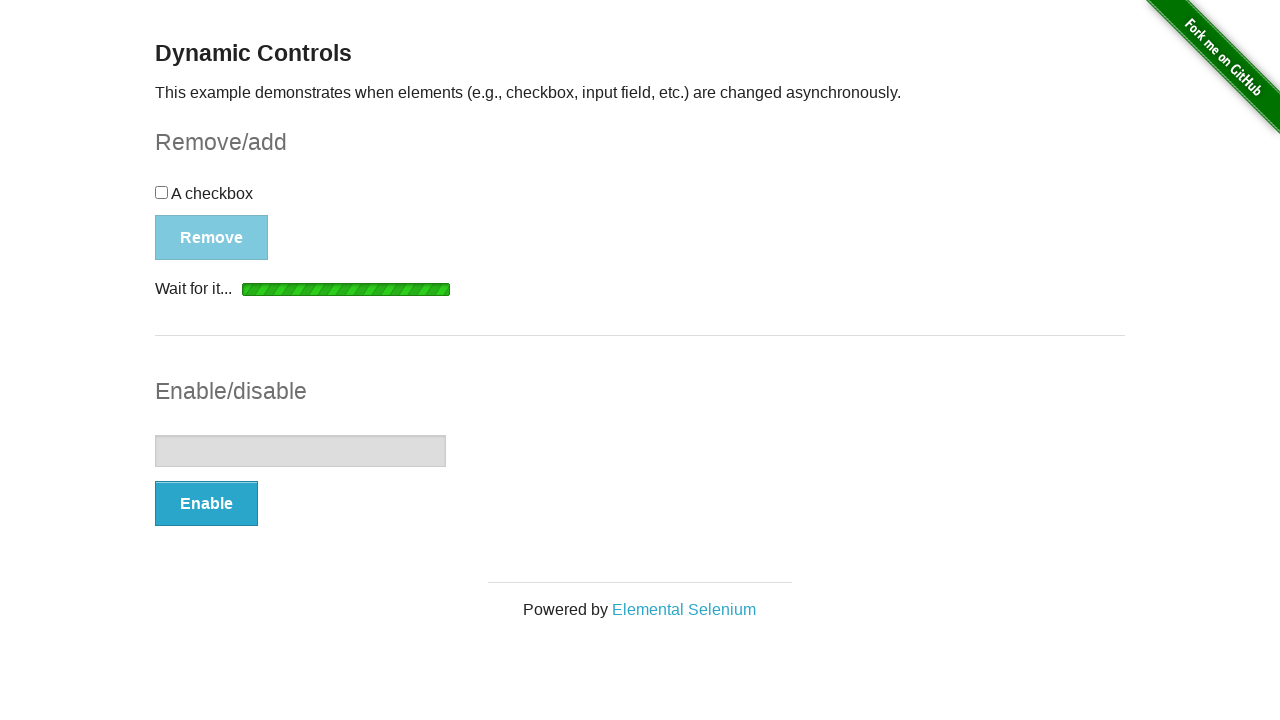

Waited for removal confirmation message to appear
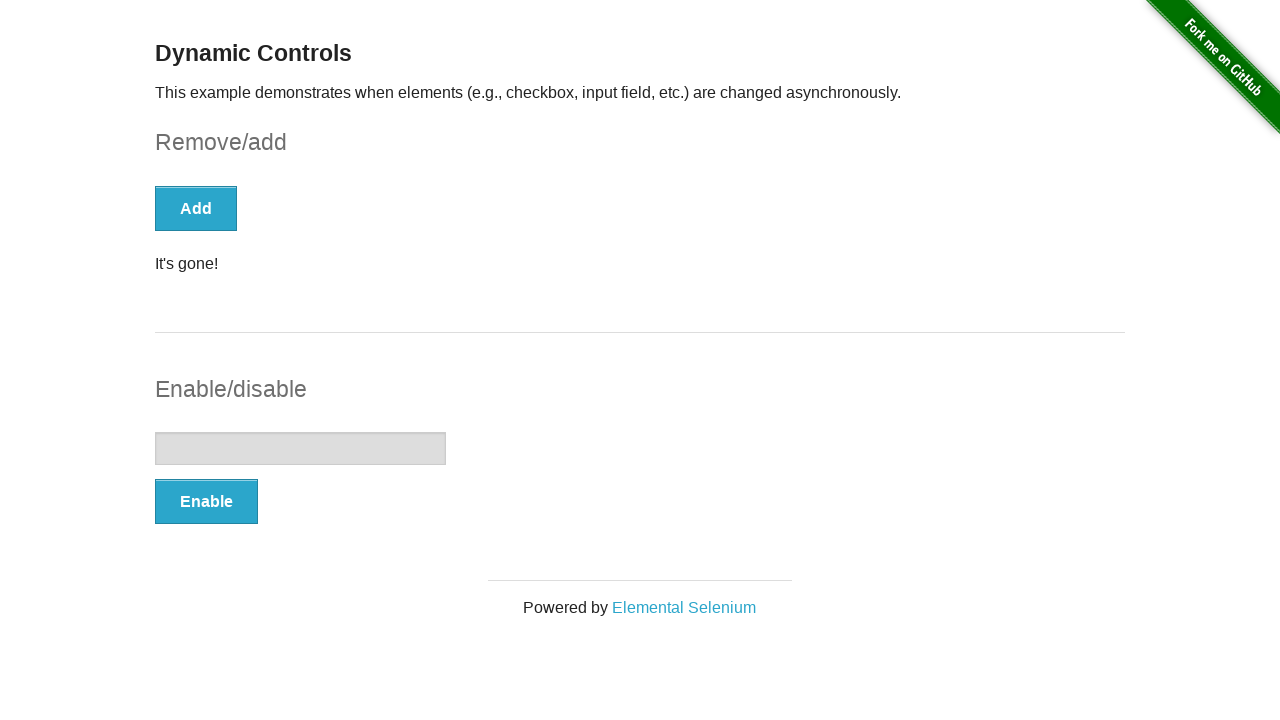

Verified checkbox is removed (count: 0)
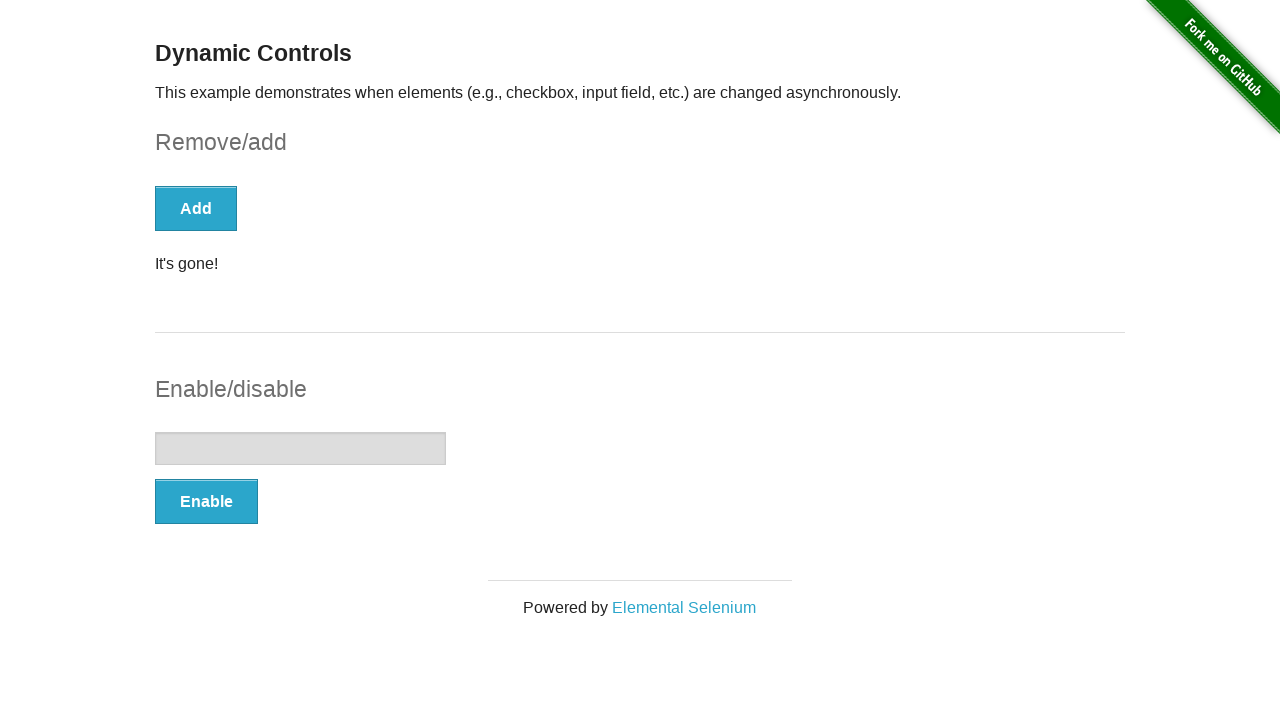

Located input field element
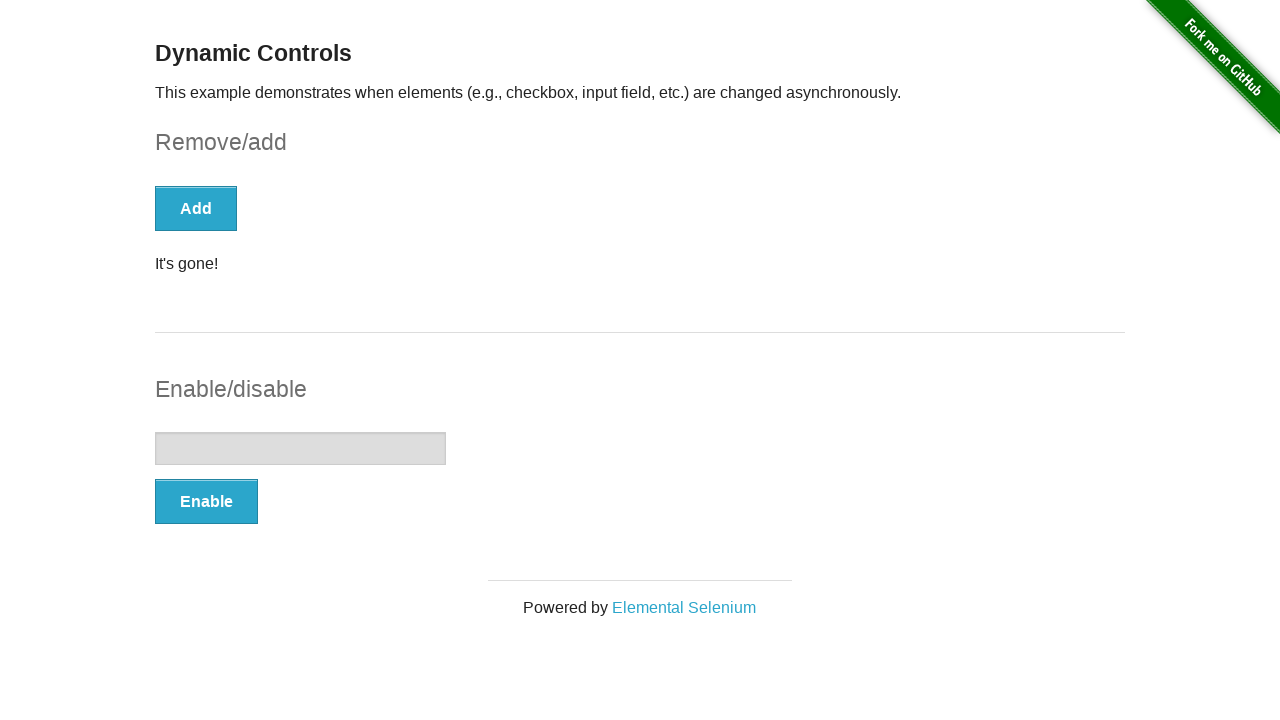

Verified input field is initially disabled
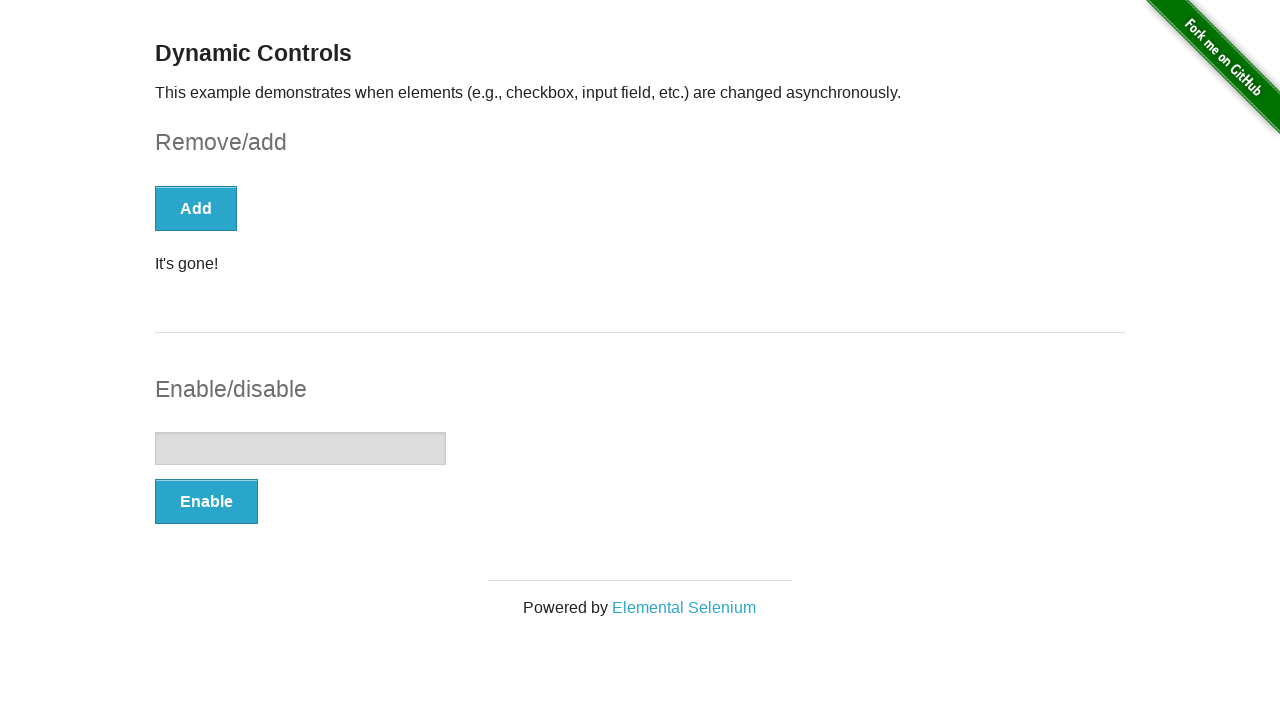

Clicked enable button to enable the input field at (206, 501) on xpath=//form[@id='input-example']/button
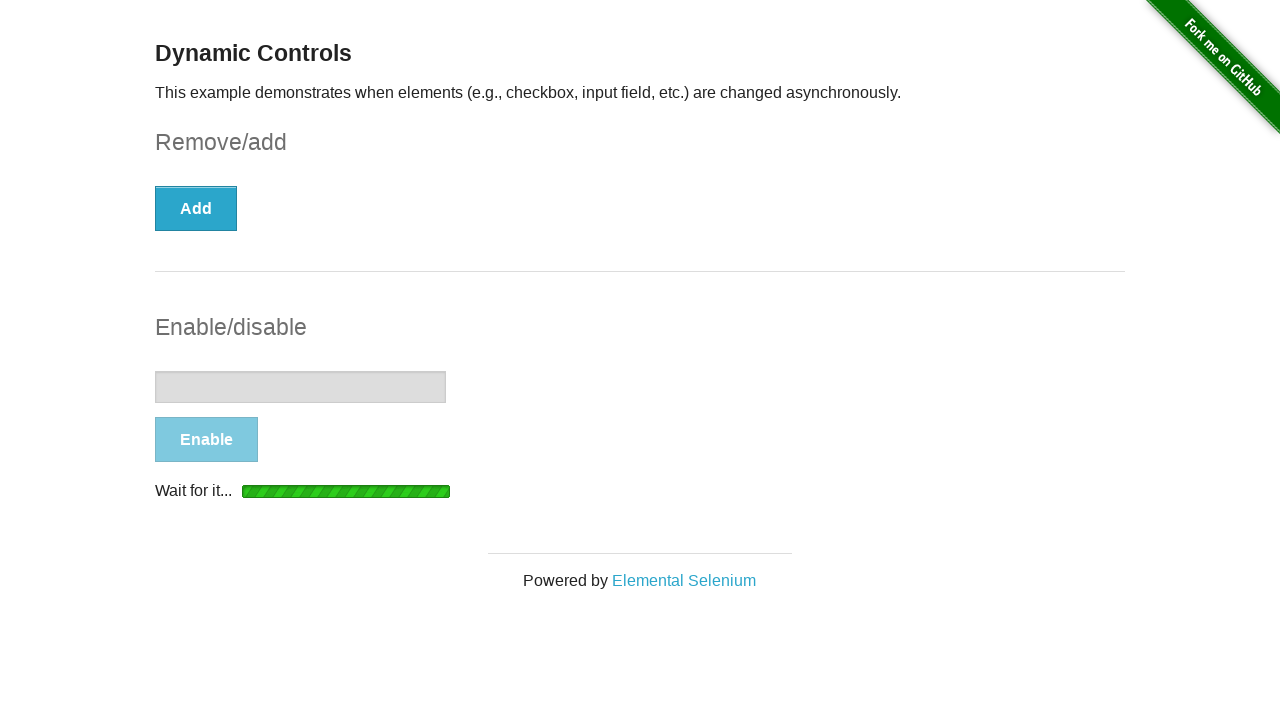

Waited for enable confirmation message to appear
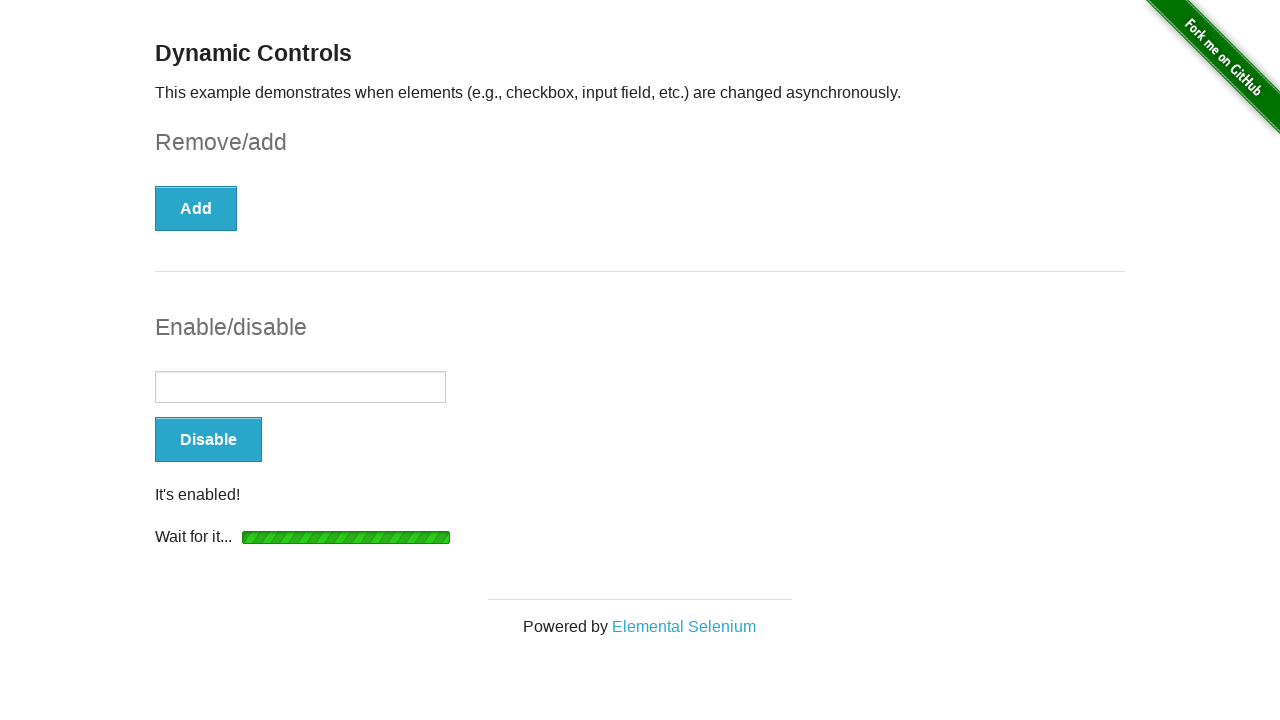

Verified input field is now enabled
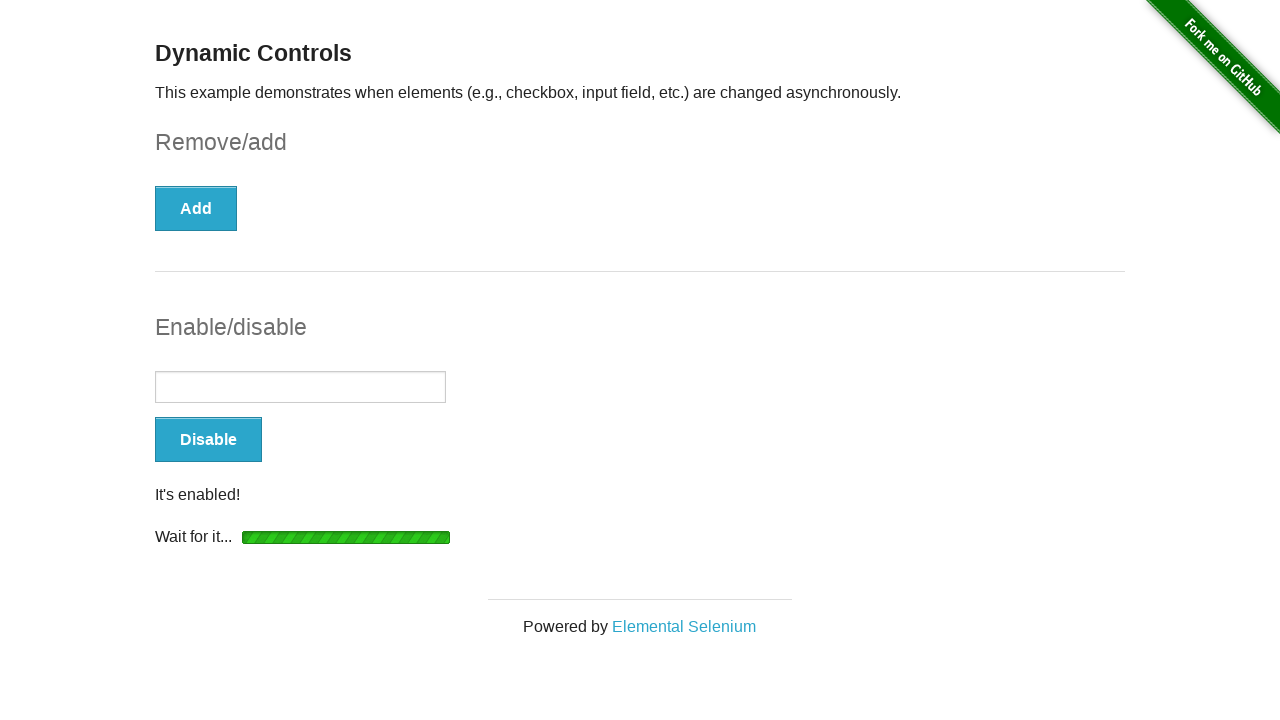

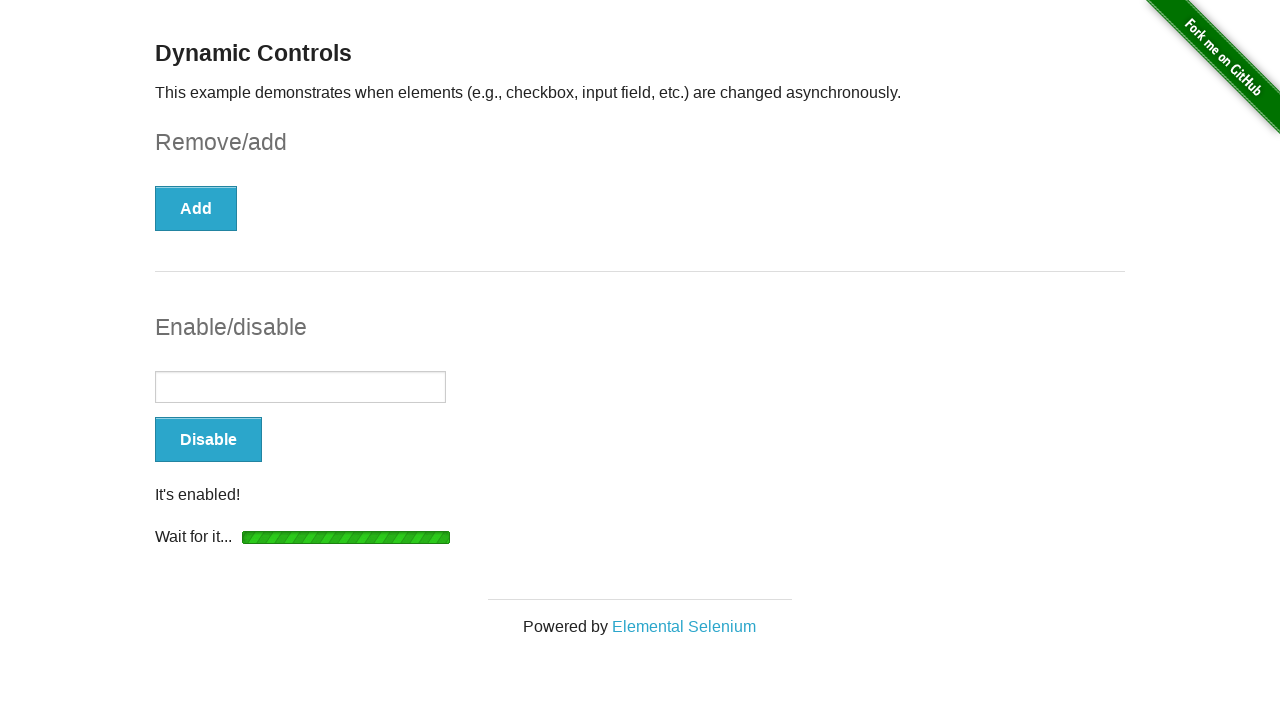